Fills out a complete form with personal information including name, job title, education level, gender, and date, then submits it

Starting URL: https://formy-project.herokuapp.com/form

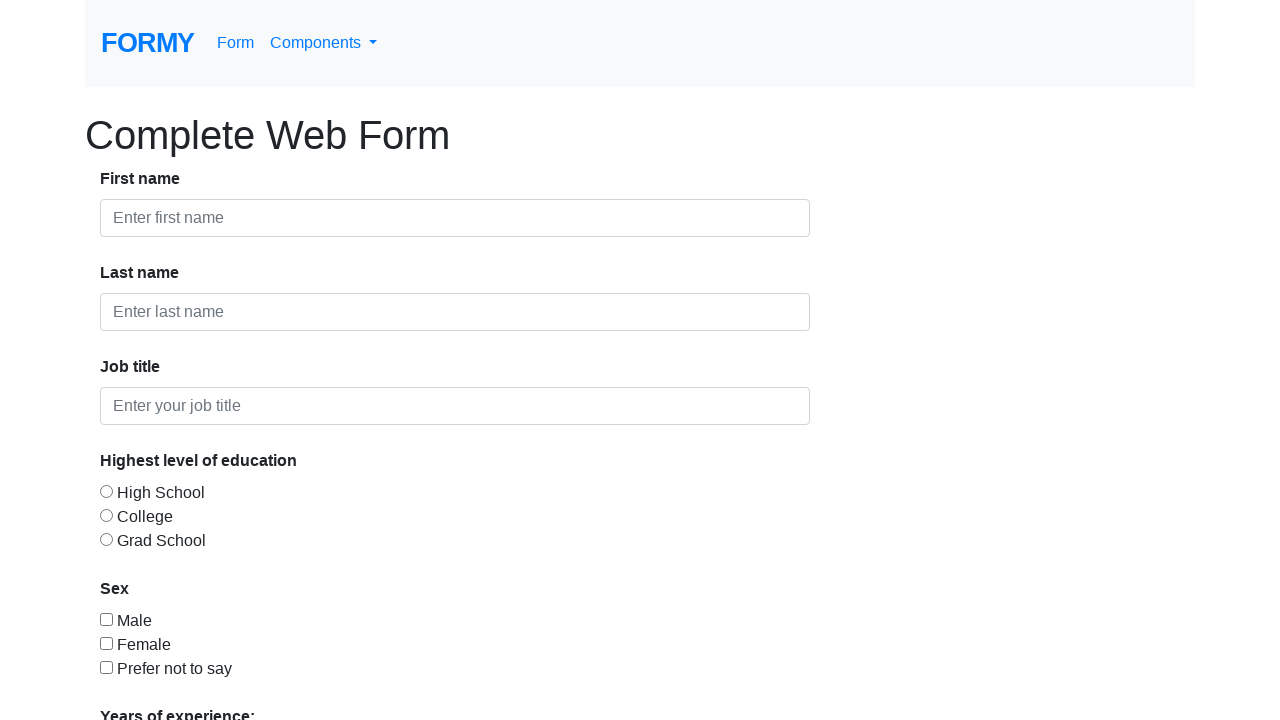

Filled first name field with 'John' on #first-name
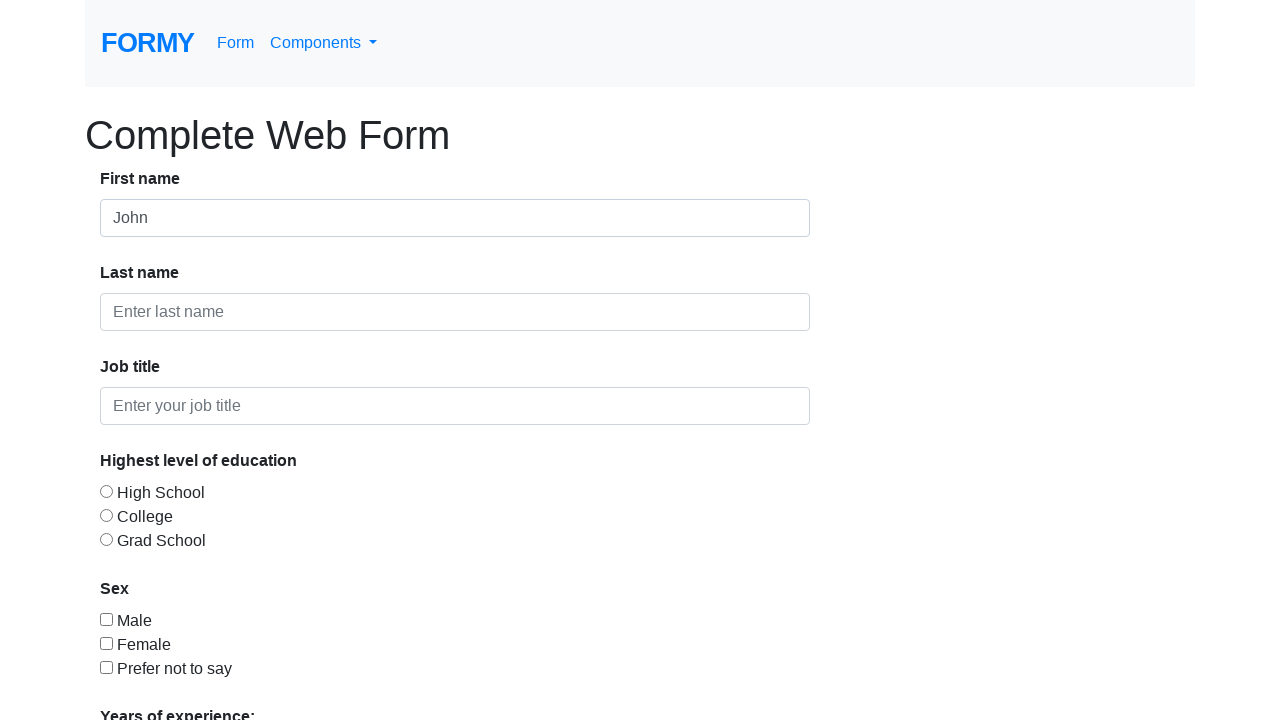

Filled last name field with 'Smith' on #last-name
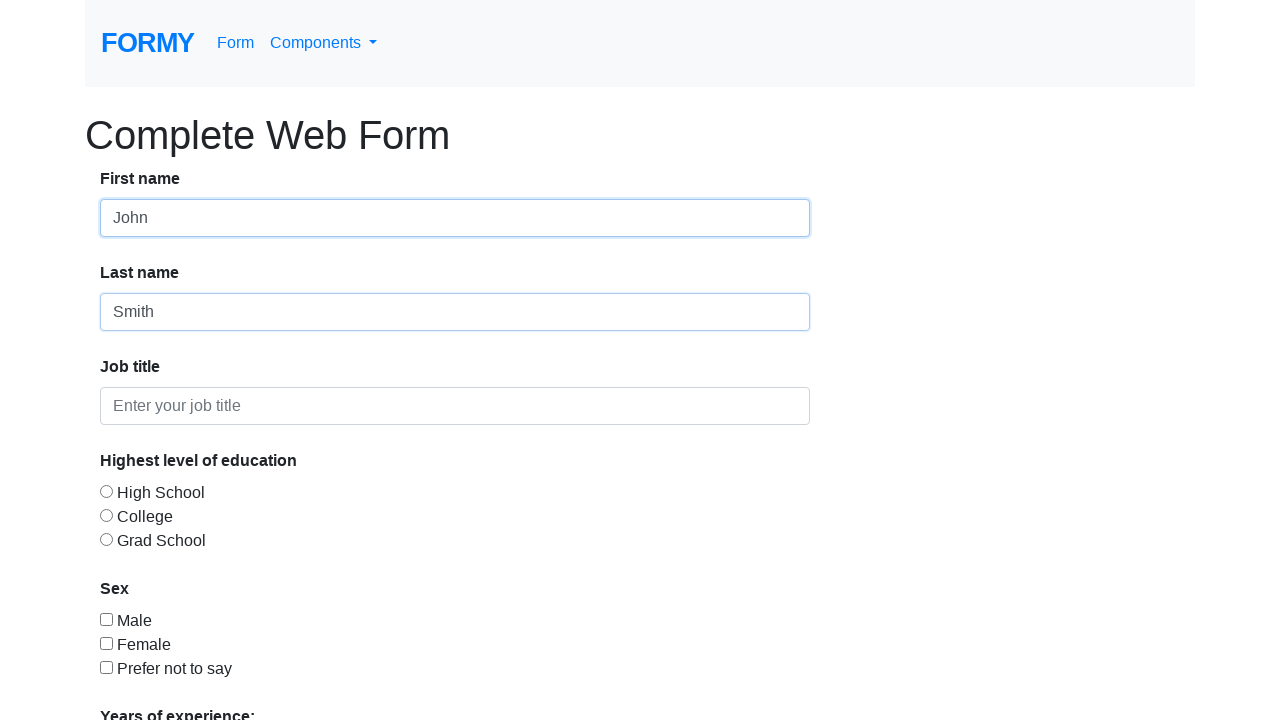

Filled job title field with 'Software Engineer' on #job-title
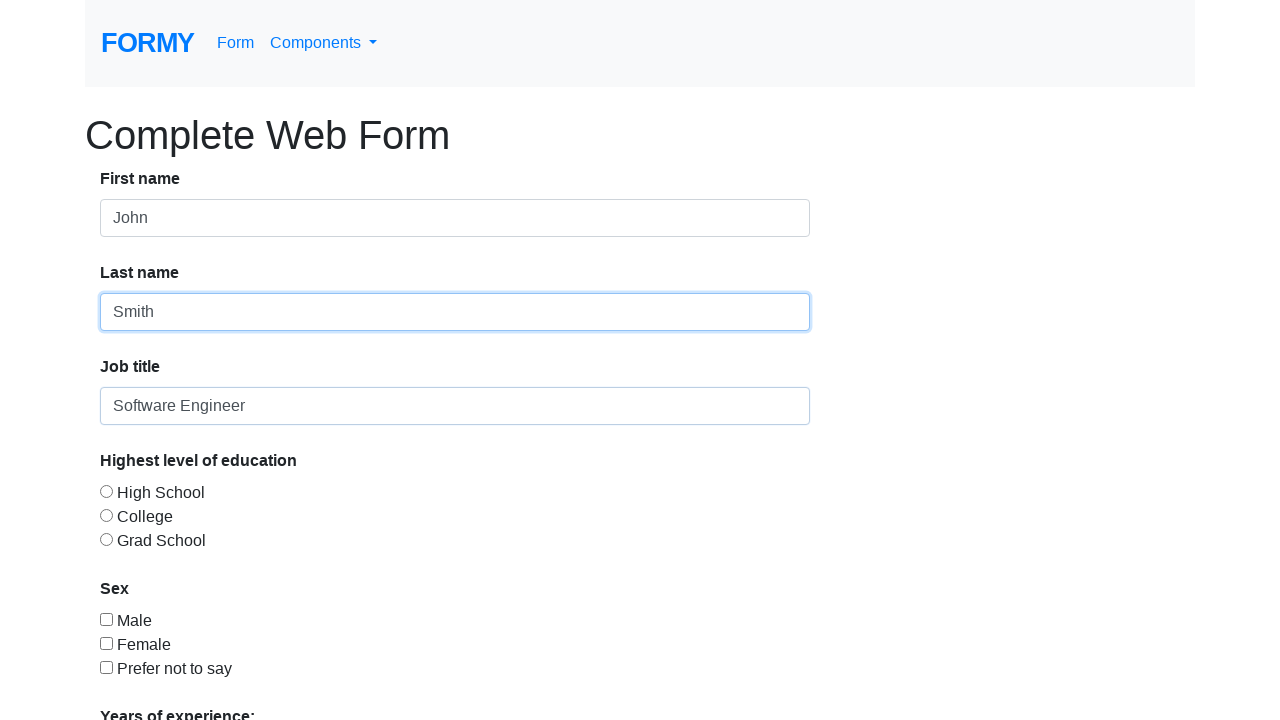

Selected College education level at (106, 539) on #radio-button-3
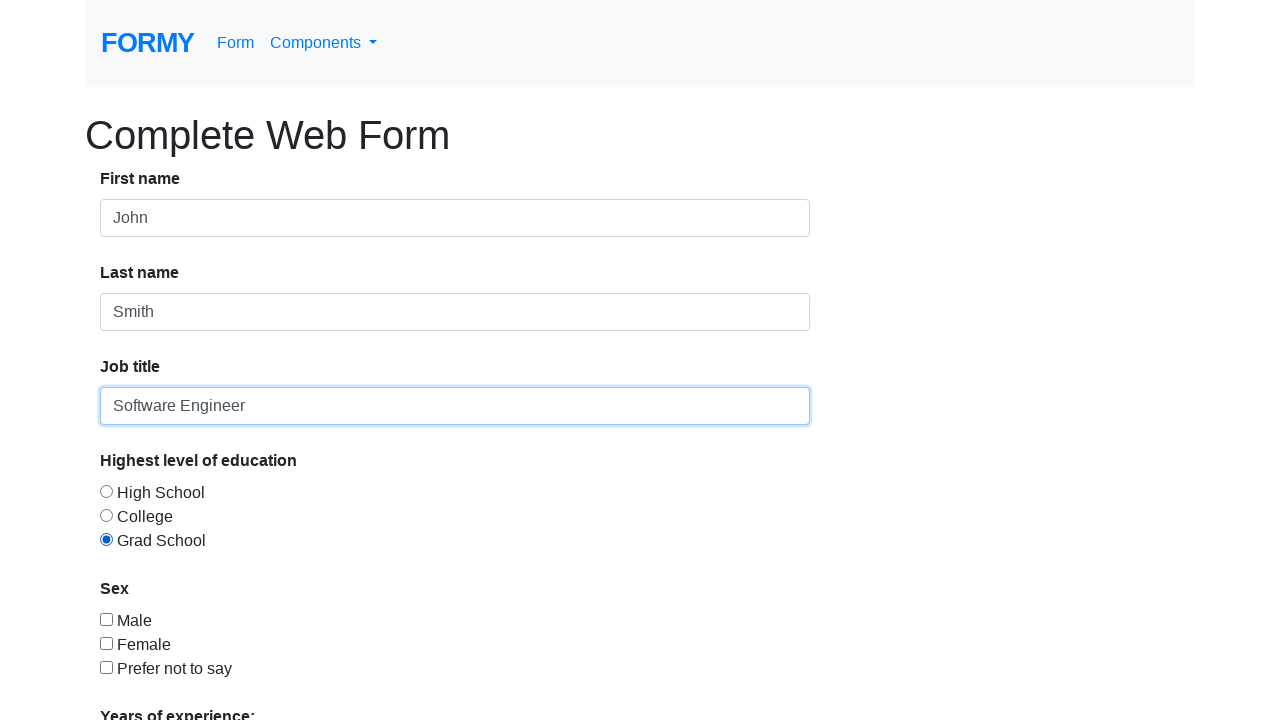

Checked gender checkbox at (106, 619) on #checkbox-1
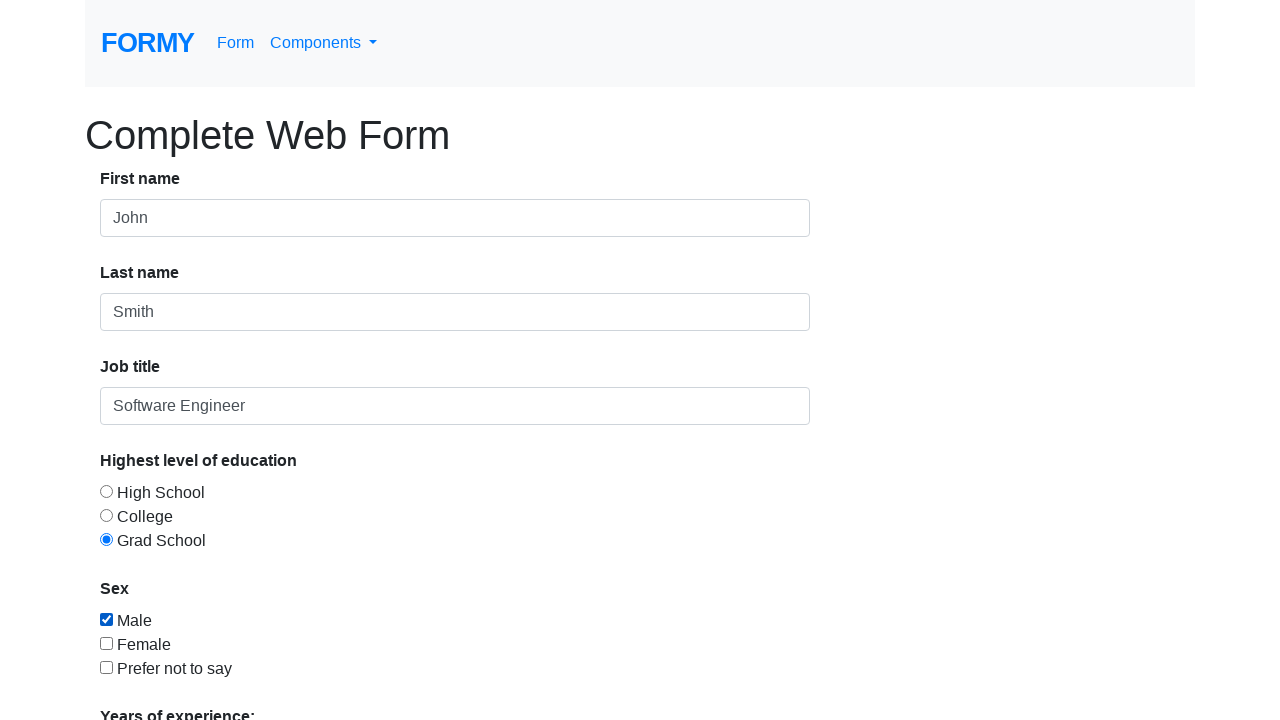

Selected years of experience option '2' on select
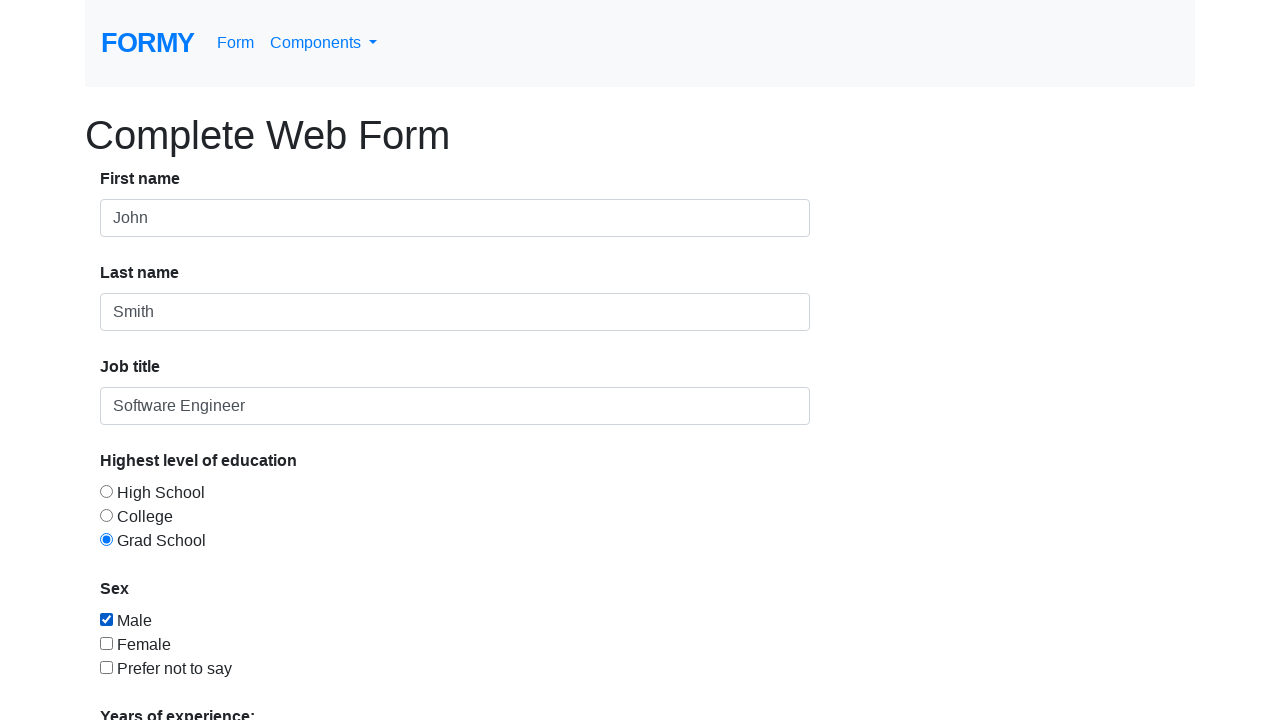

Filled date field with '12/15/2023' on #datepicker
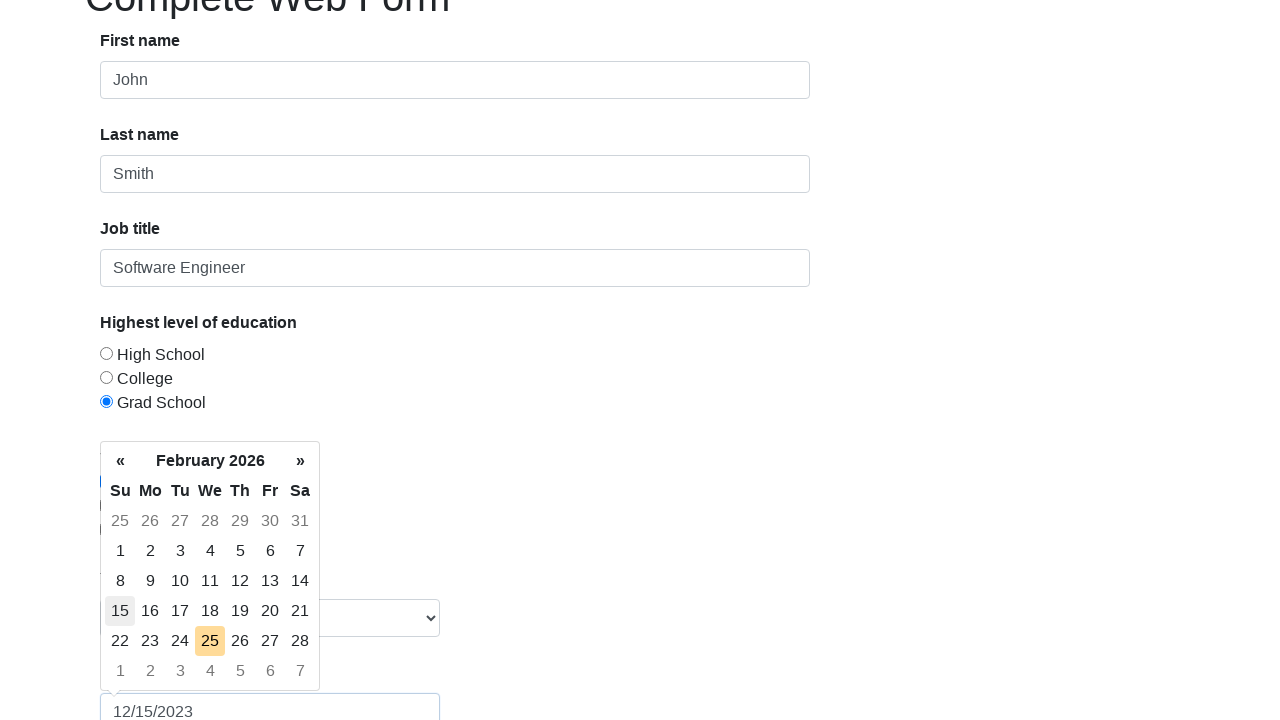

Pressed Enter to confirm date
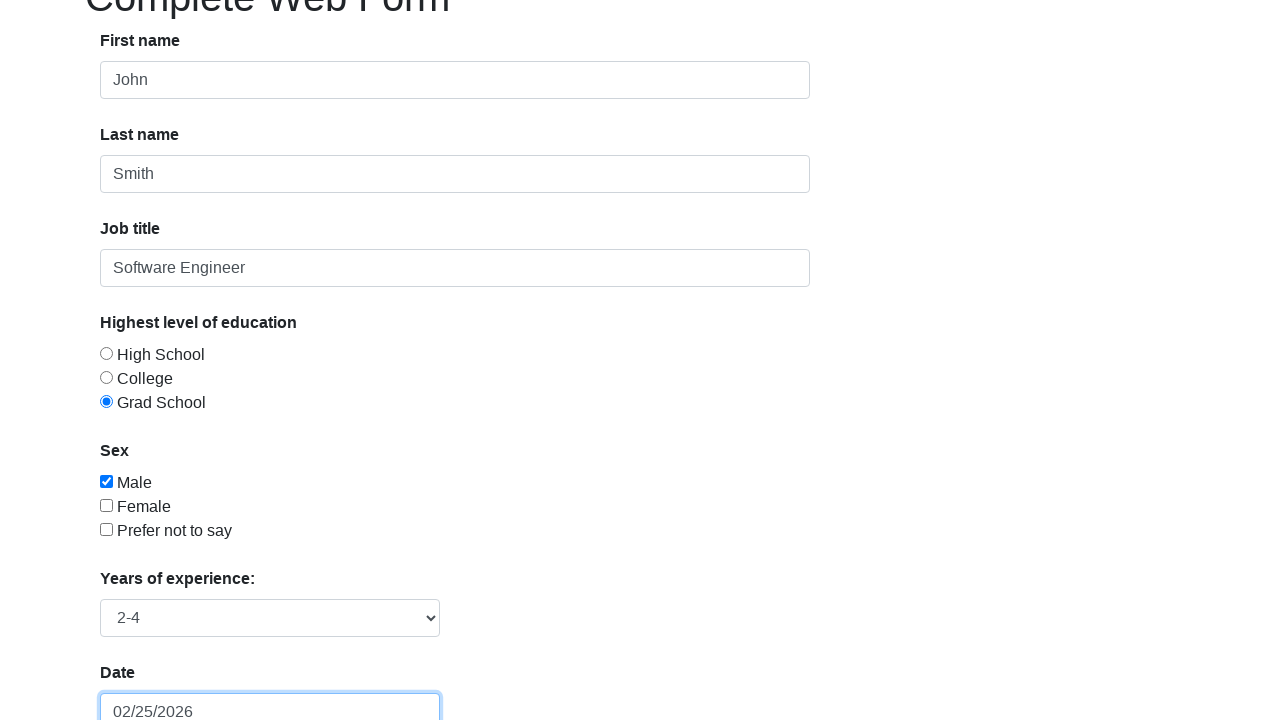

Clicked submit button to submit form at (148, 680) on .btn.btn-lg.btn-primary
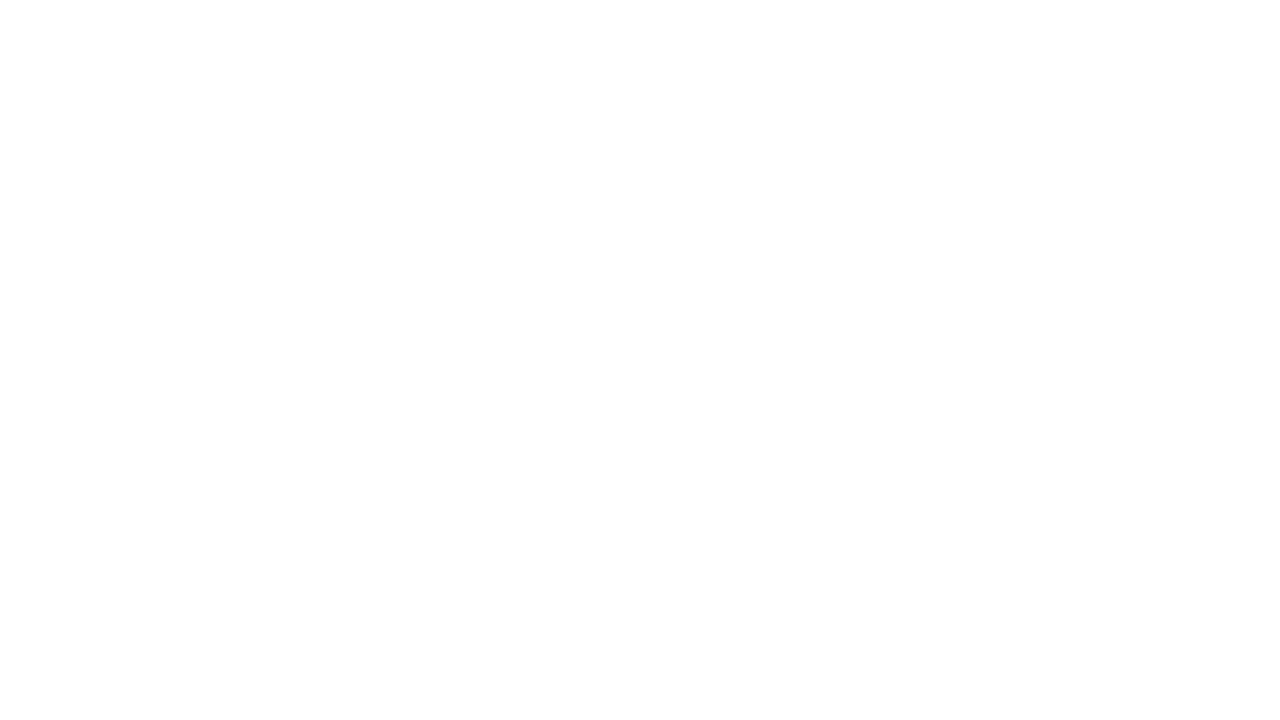

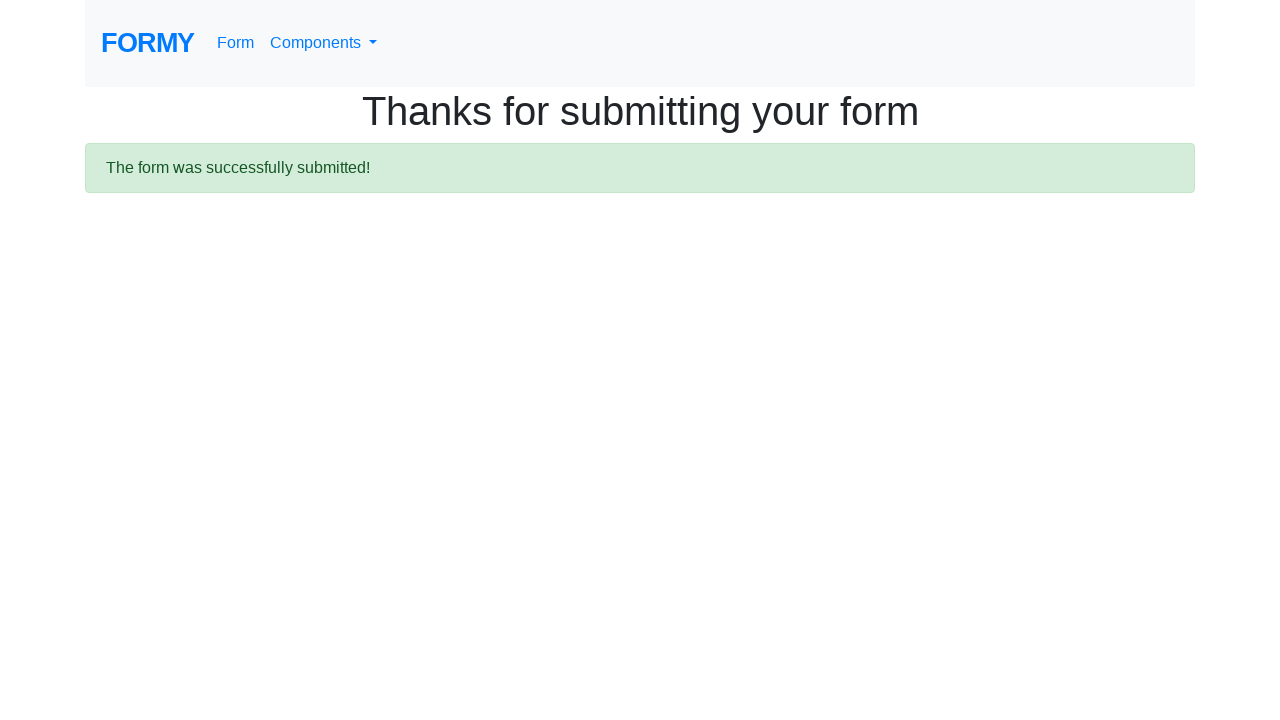